Tests checkbox functionality by selecting multiple checkboxes and then unchecking them if they are checked

Starting URL: https://testautomationpractice.blogspot.com/

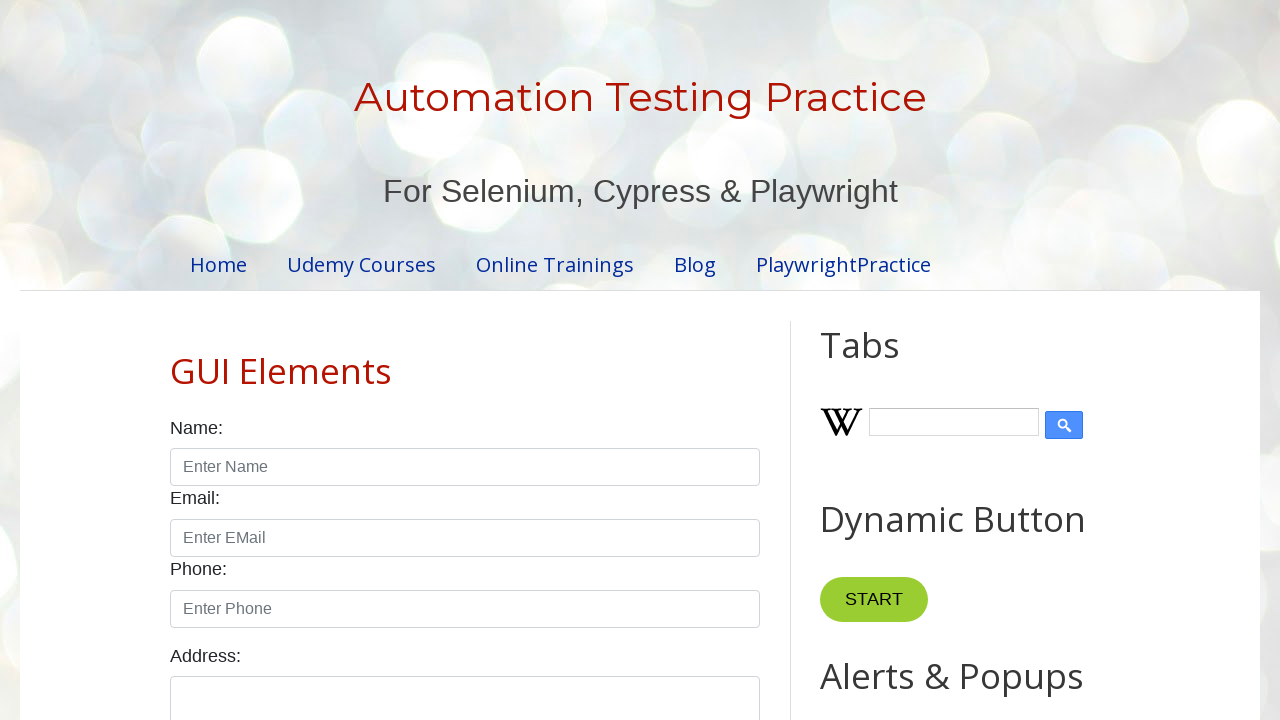

Checked checkbox #sunday at (176, 360) on #sunday
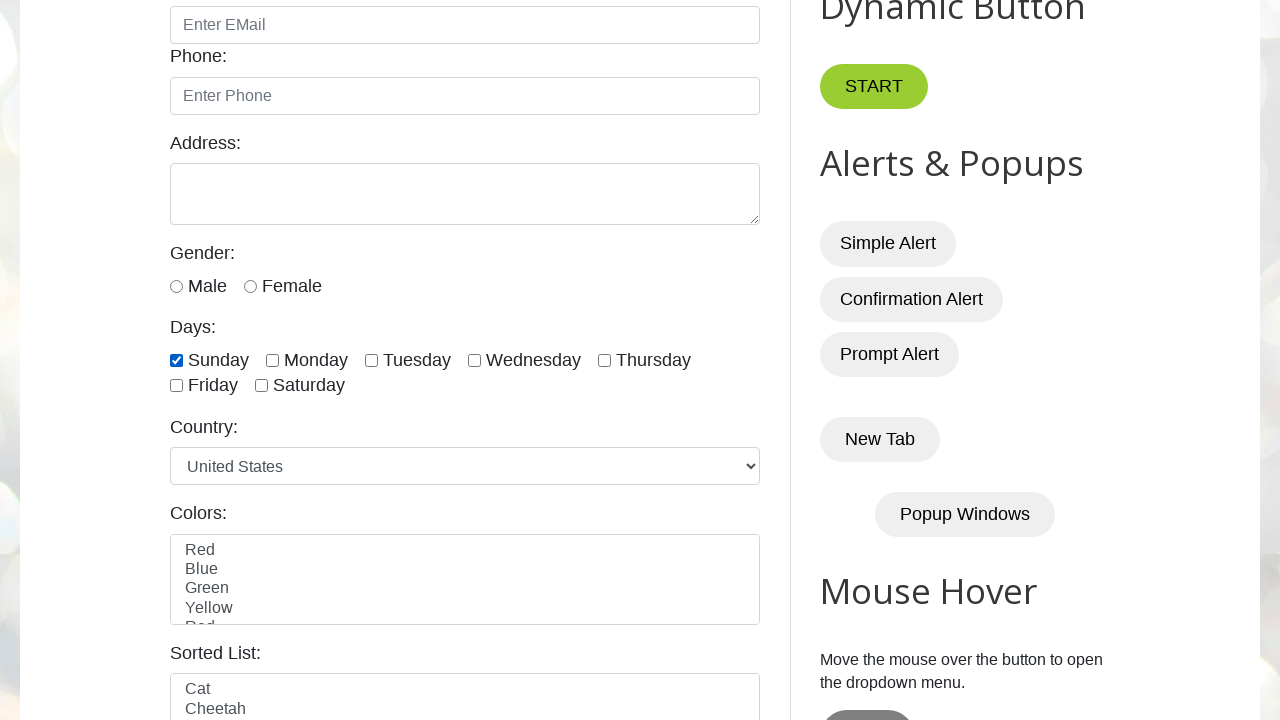

Checked checkbox #tuesday at (372, 360) on #tuesday
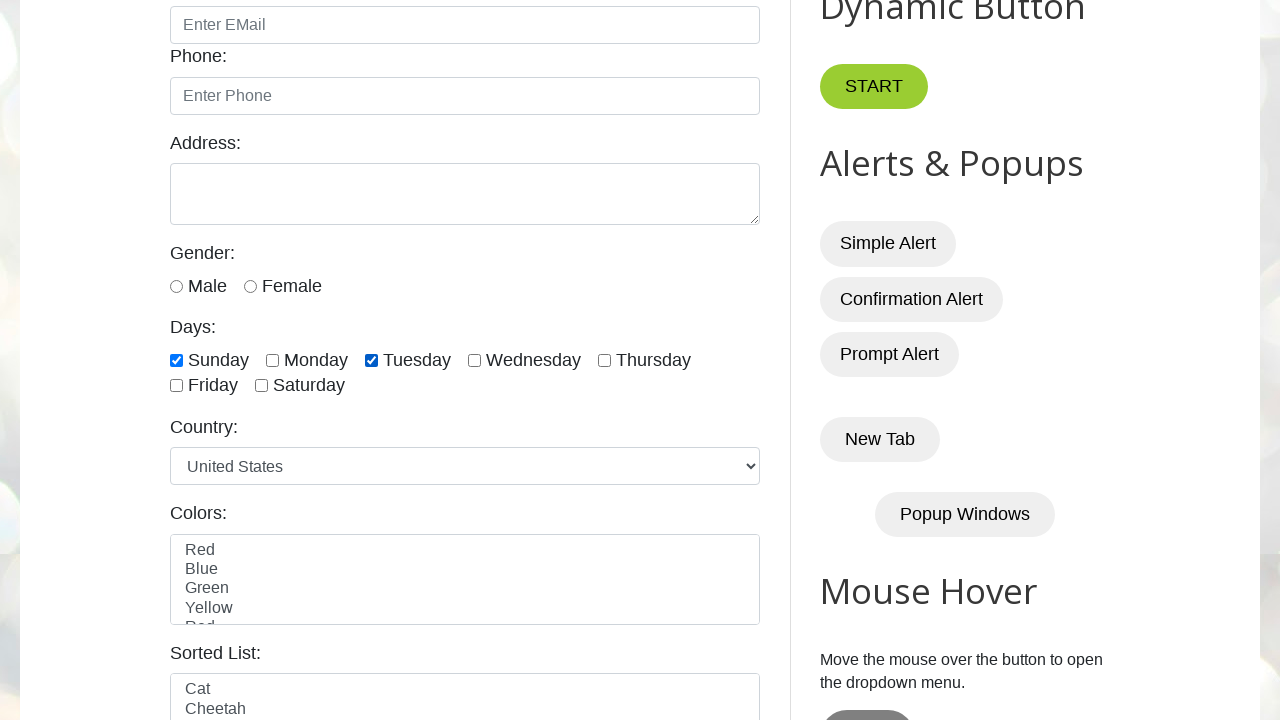

Checked checkbox #friday at (176, 386) on #friday
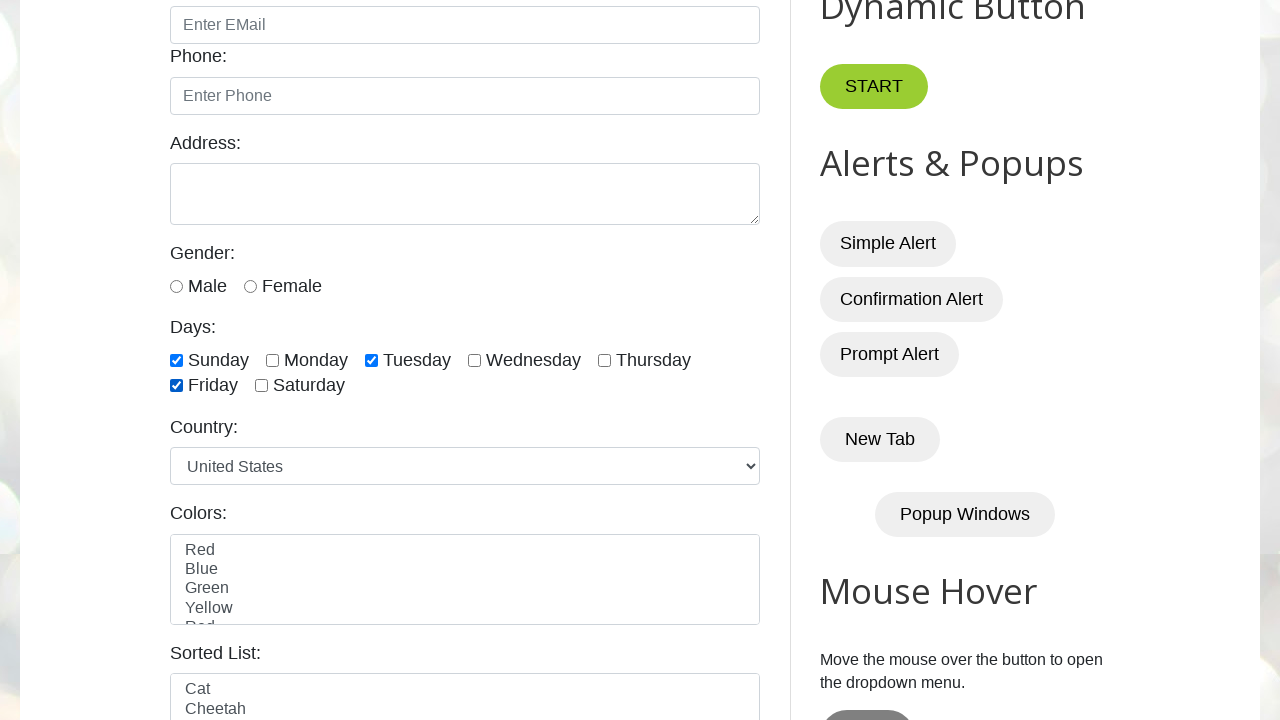

Checked checkbox #saturday at (262, 386) on #saturday
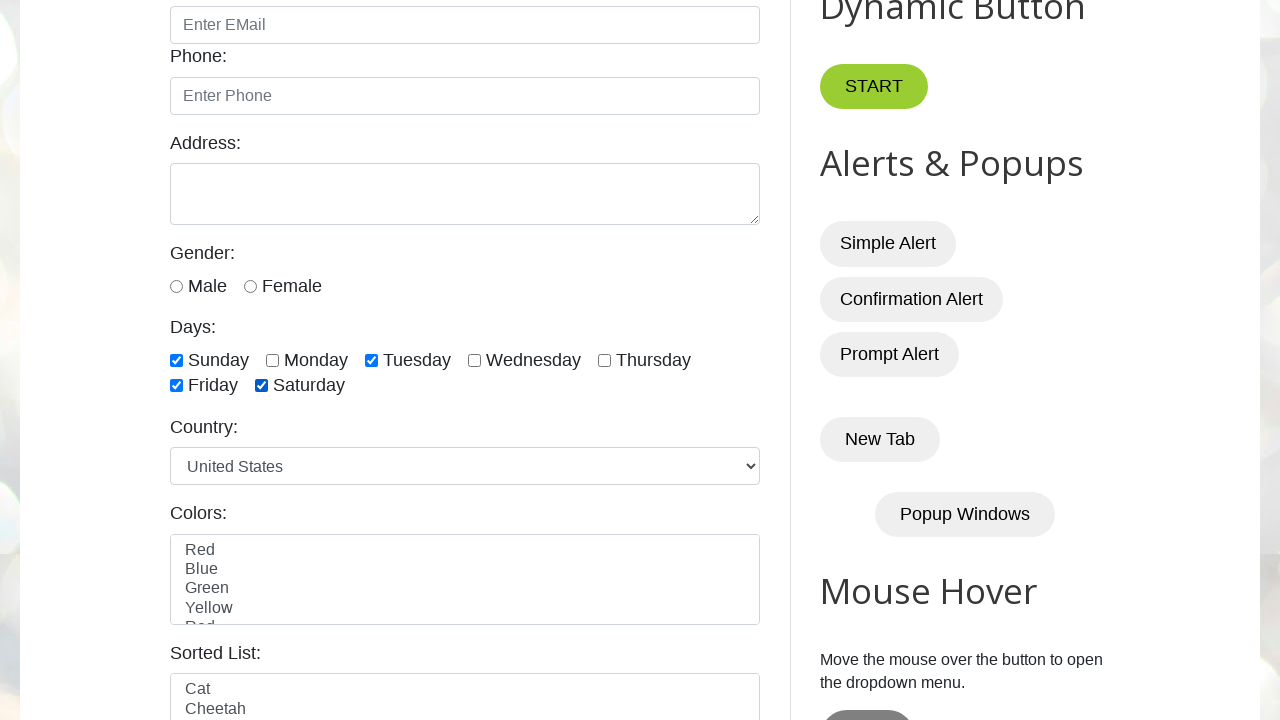

Verified checkbox #sunday is checked
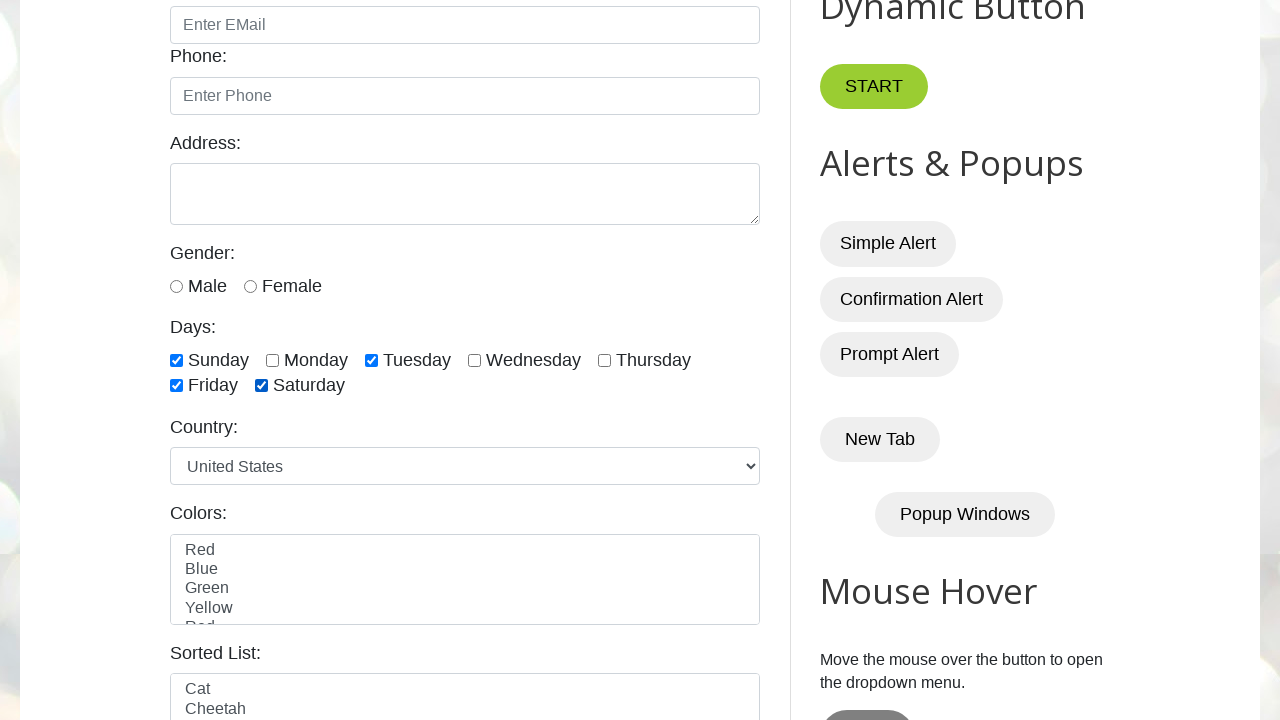

Unchecked checkbox #sunday at (176, 360) on #sunday
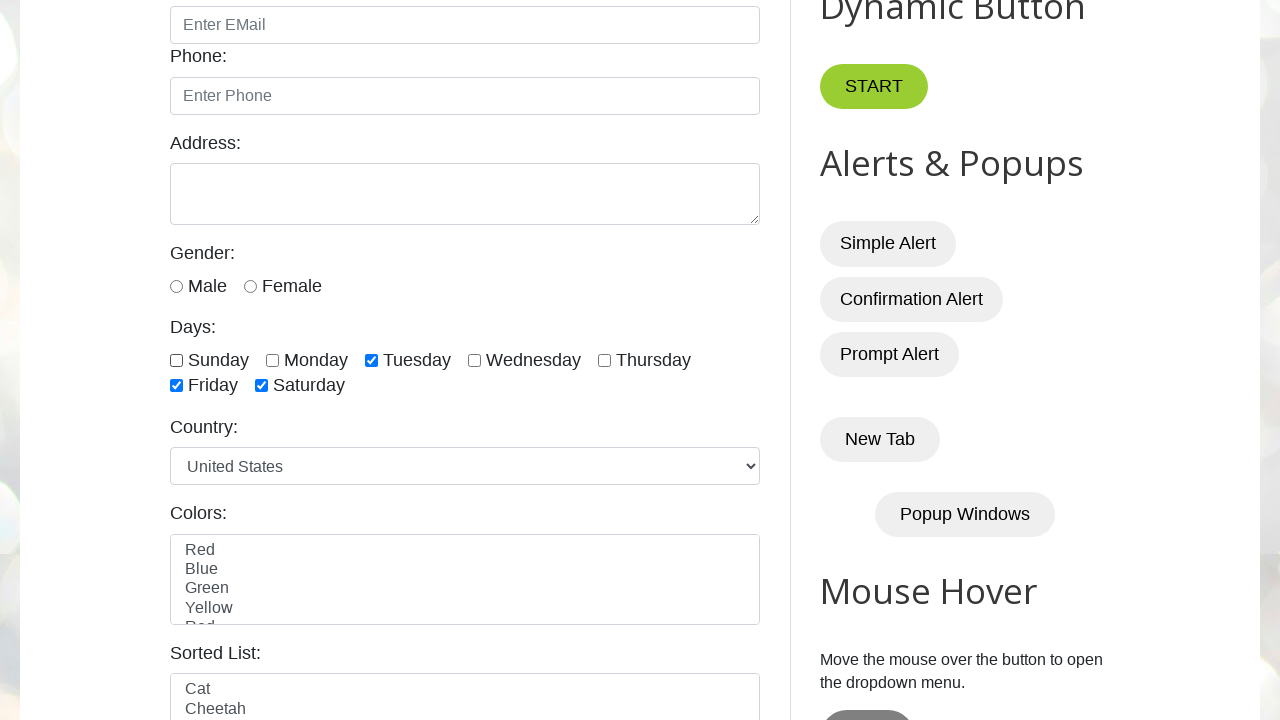

Verified checkbox #tuesday is checked
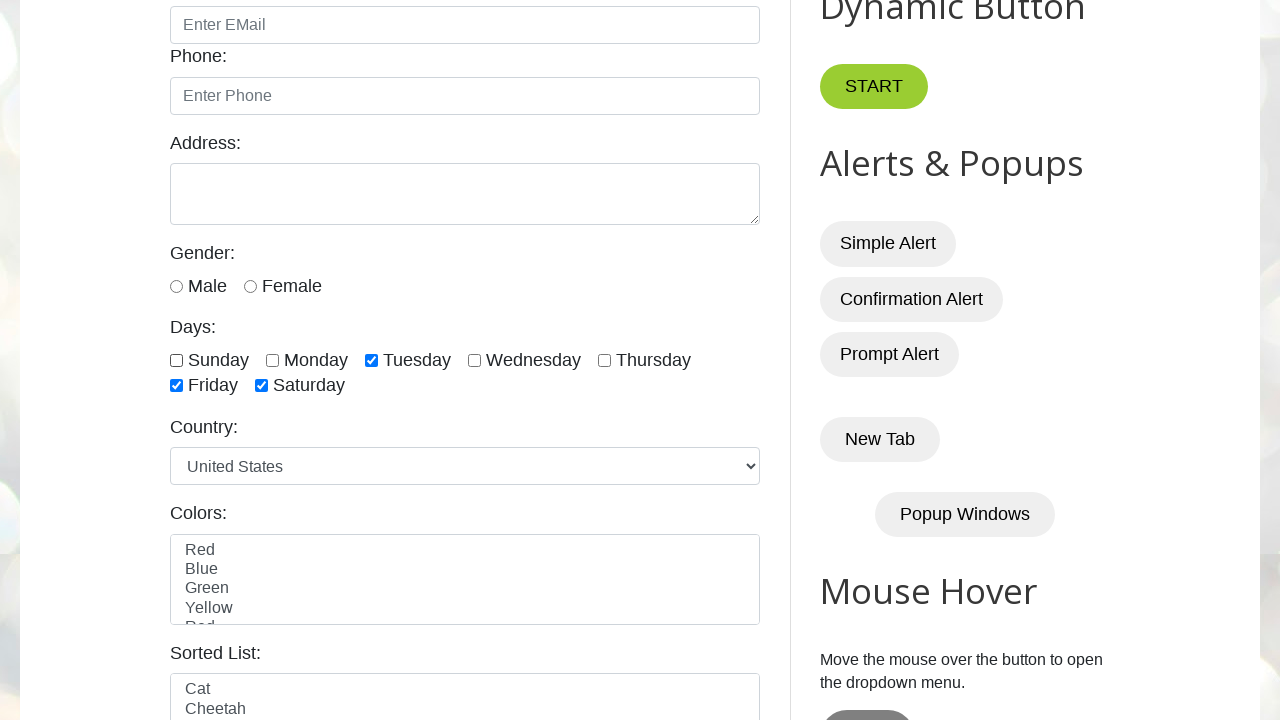

Unchecked checkbox #tuesday at (372, 360) on #tuesday
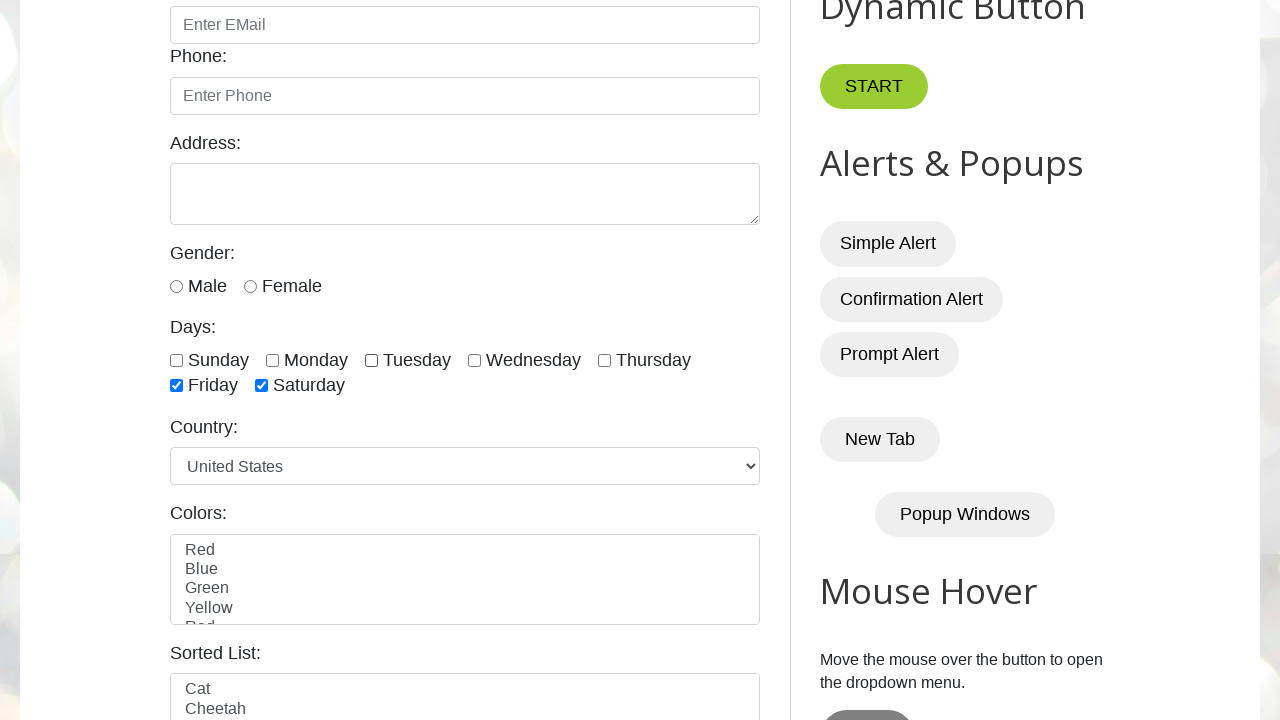

Verified checkbox #friday is checked
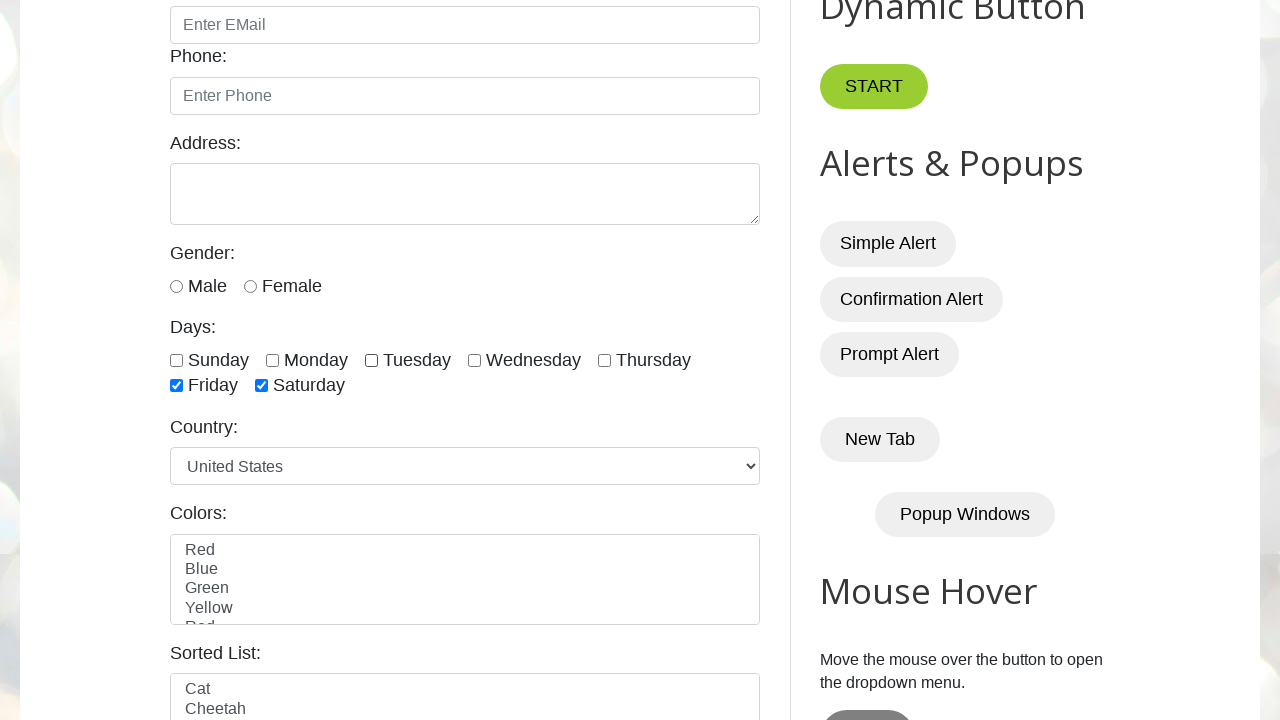

Unchecked checkbox #friday at (176, 386) on #friday
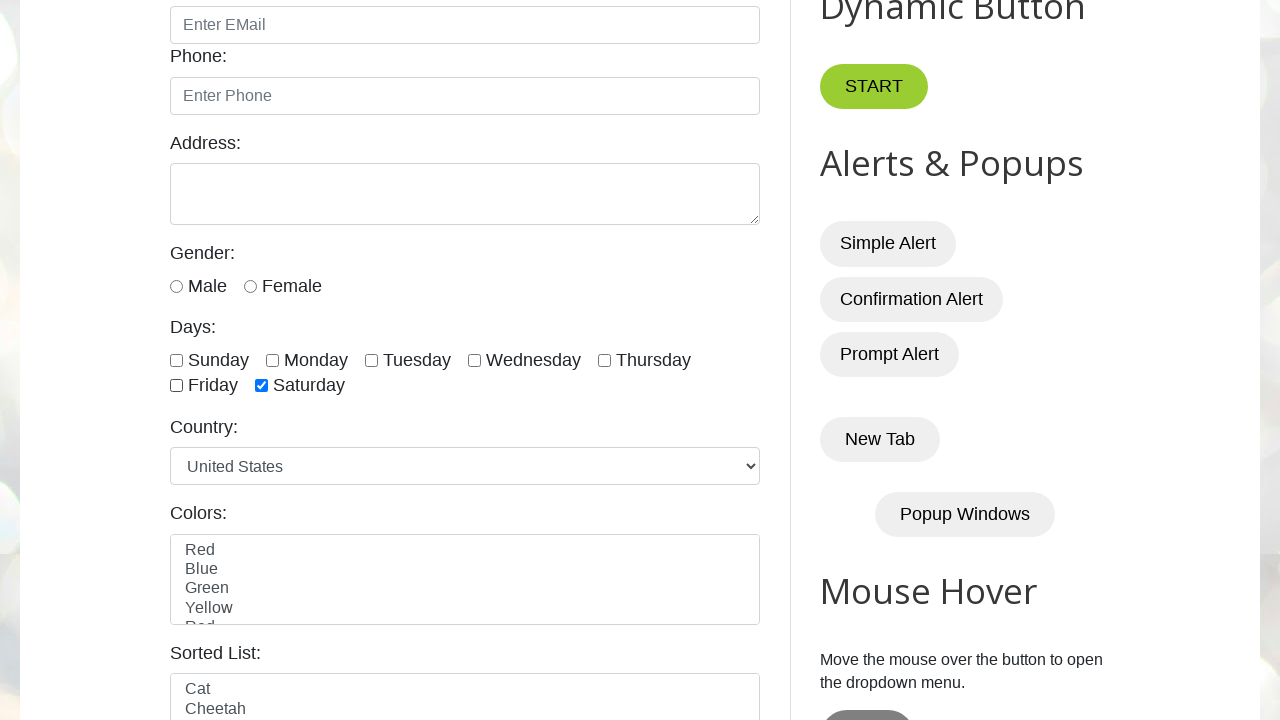

Verified checkbox #saturday is checked
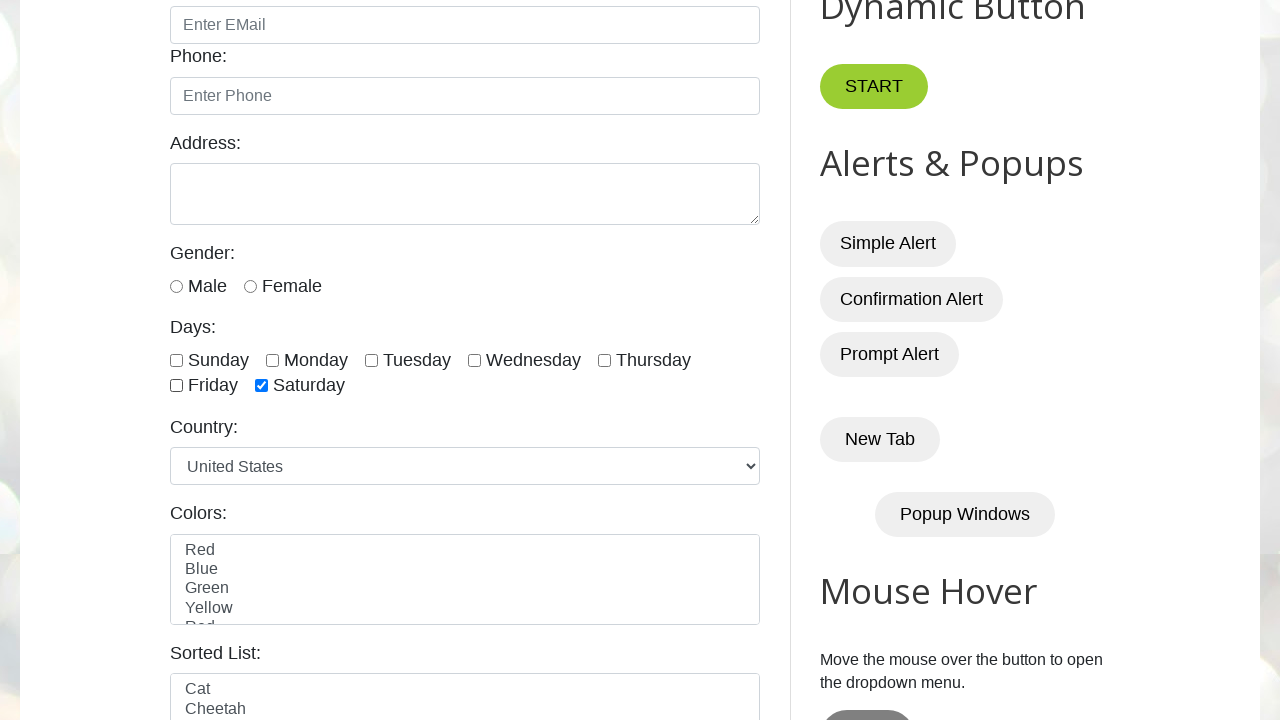

Unchecked checkbox #saturday at (262, 386) on #saturday
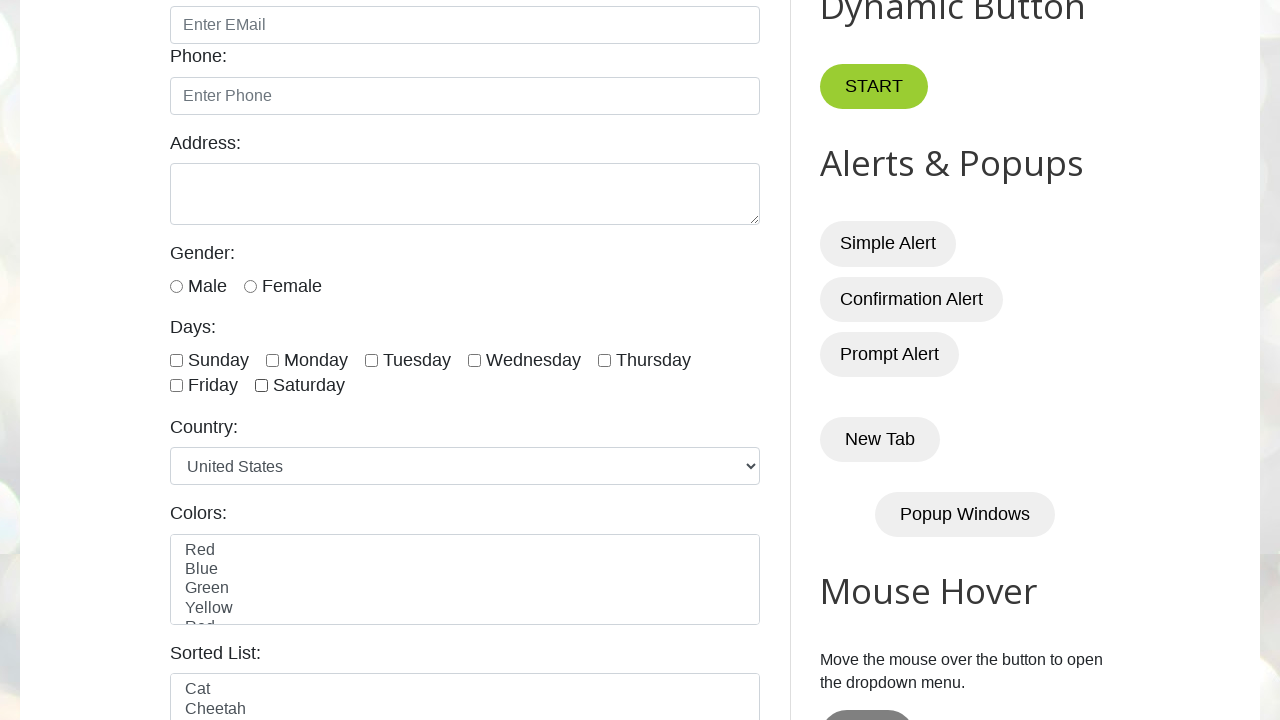

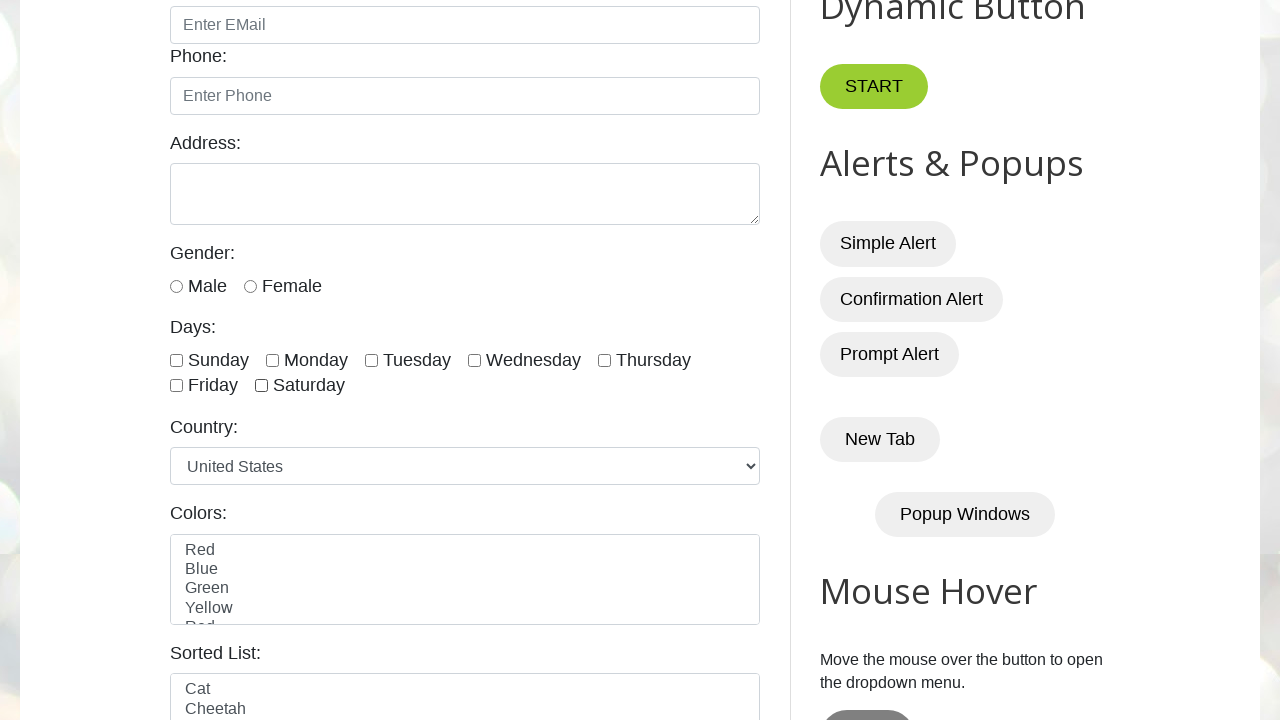